Tests dynamic loading functionality by clicking a start button and waiting for content to appear

Starting URL: https://the-internet.herokuapp.com/dynamic_loading/1

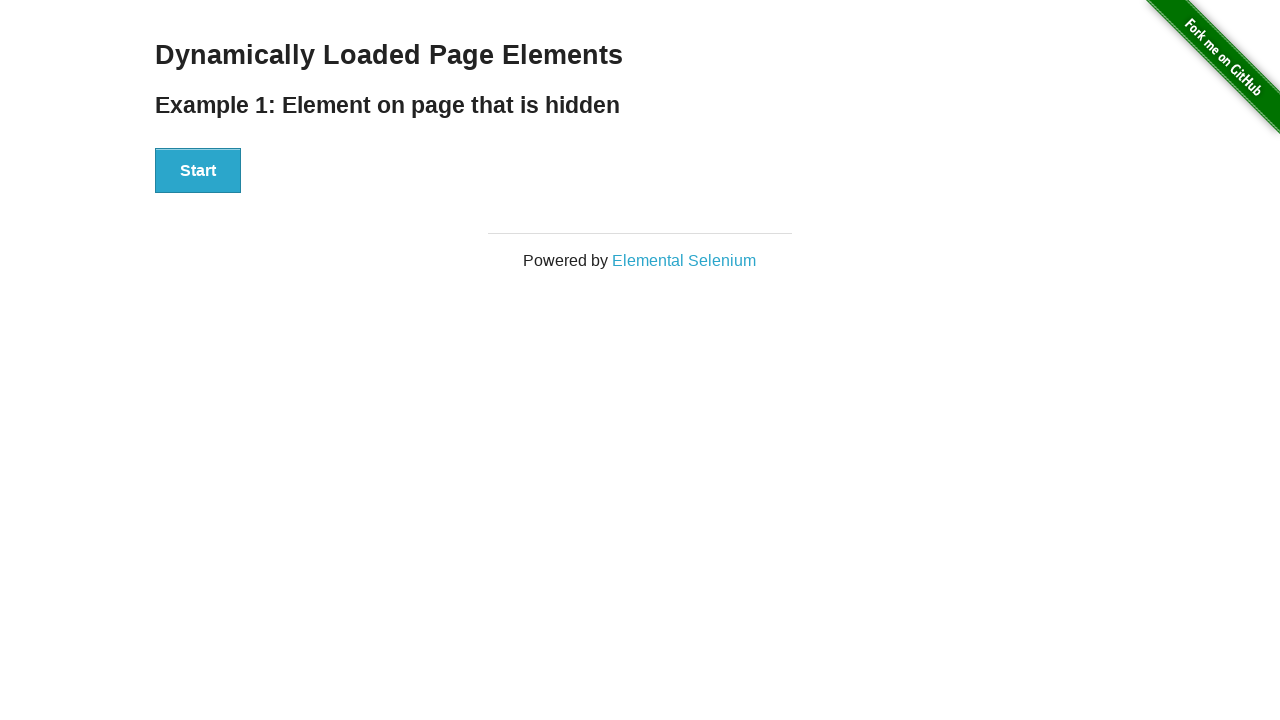

Clicked start button to trigger dynamic loading at (198, 171) on #start>button
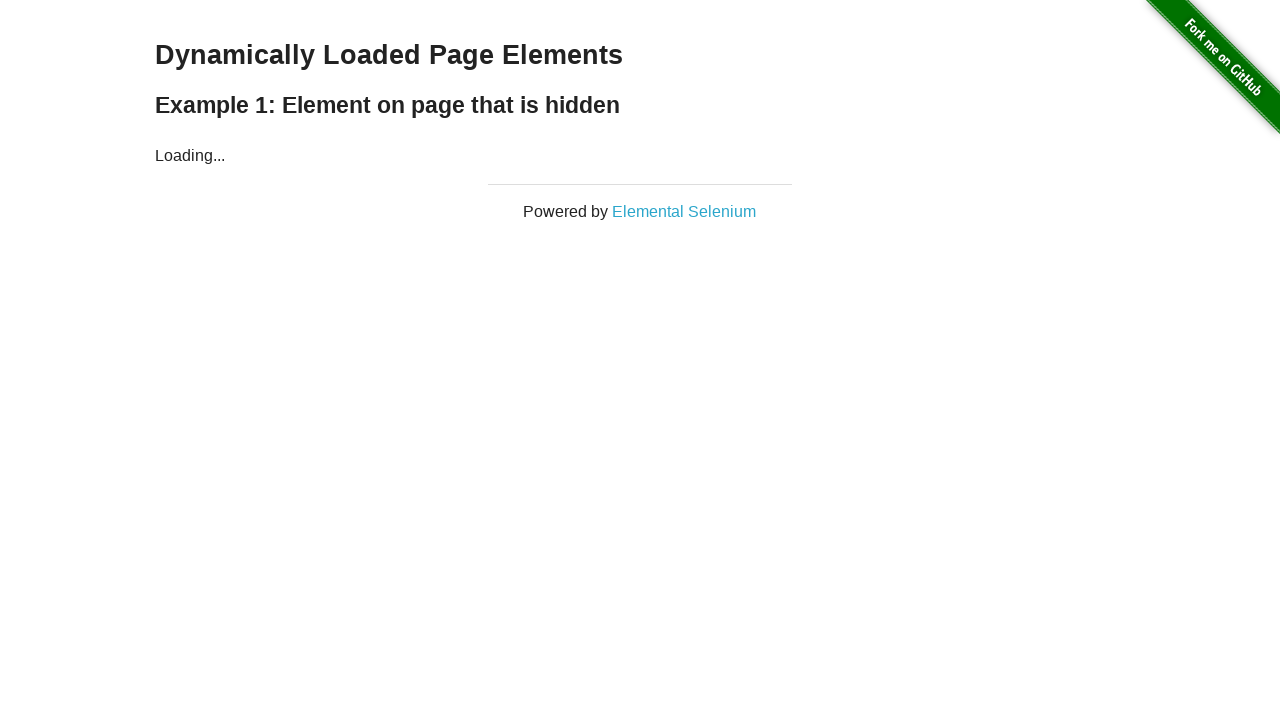

Waited for dynamically loaded content to appear
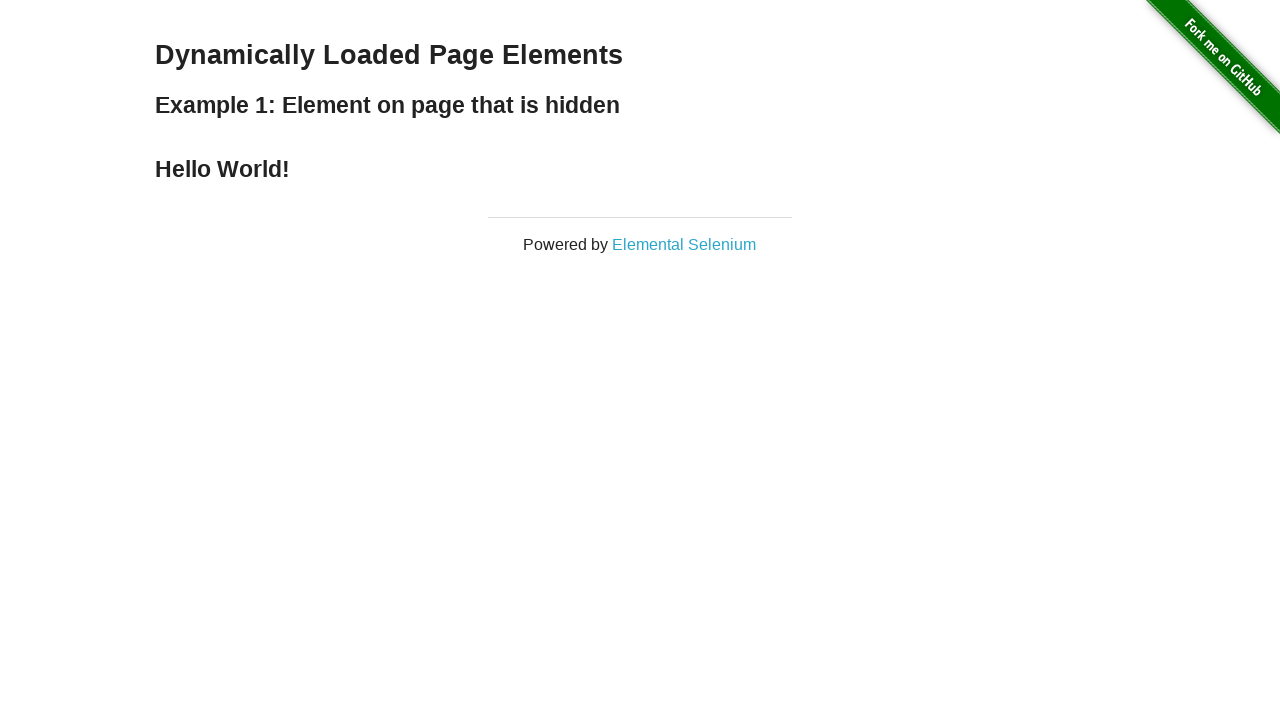

Retrieved text content from dynamically loaded element
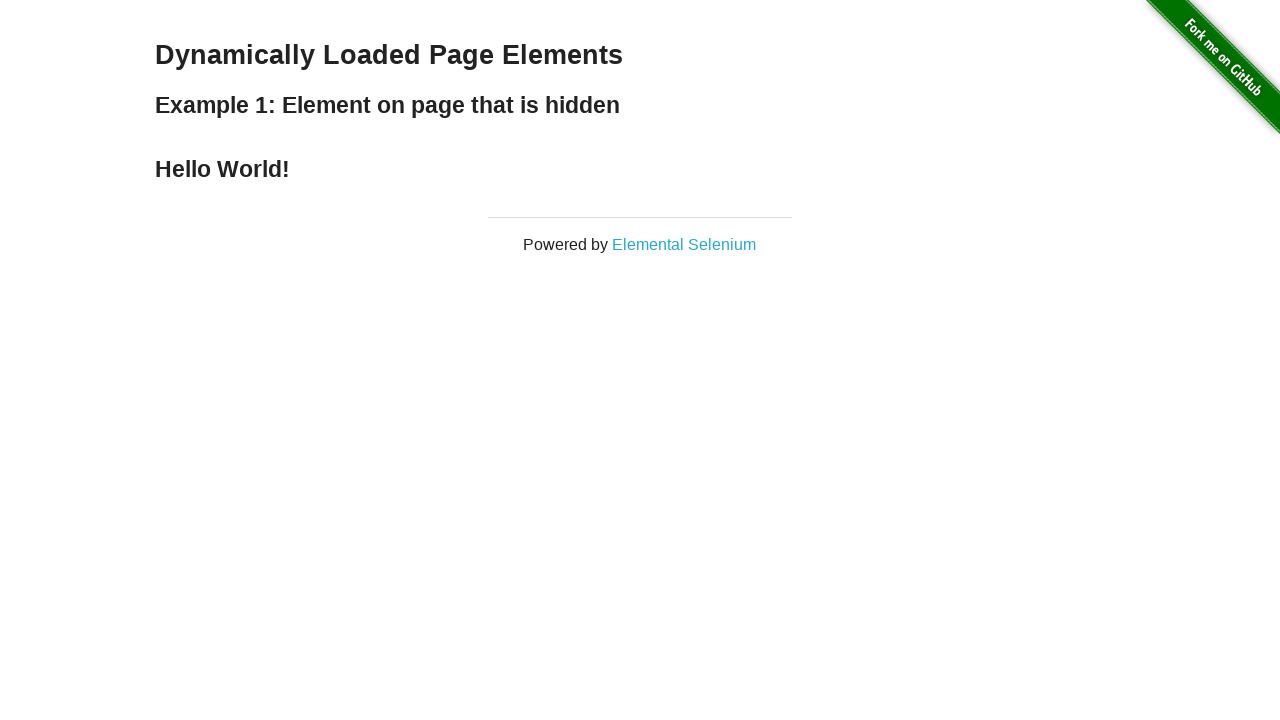

Verified that 'Hello World!' text is present
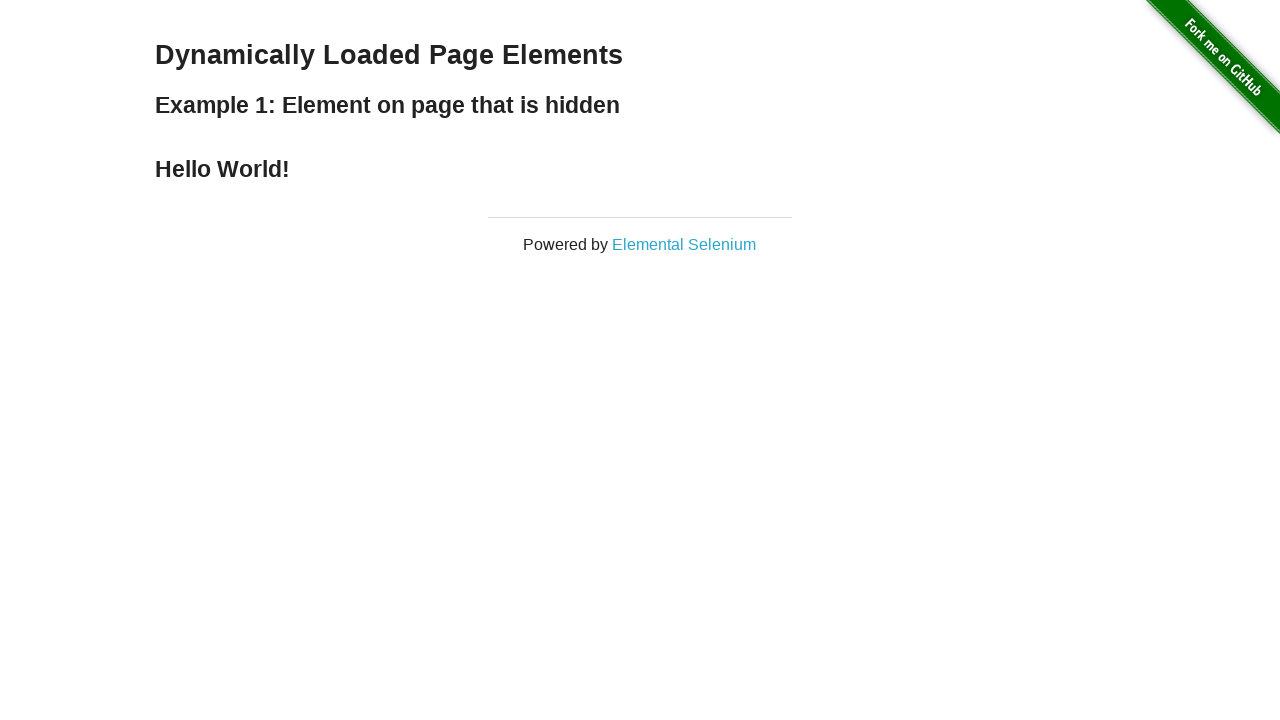

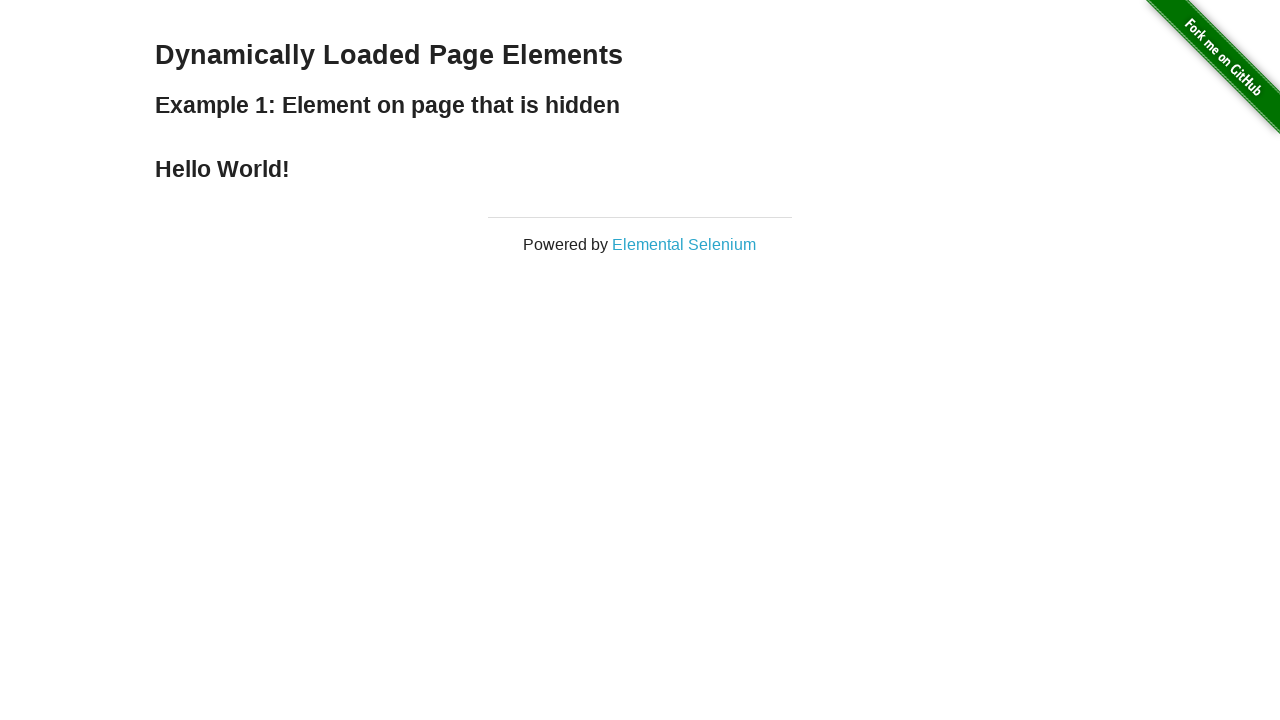